Tests file download functionality by clicking on a file link to initiate a download on the Heroku test application.

Starting URL: http://the-internet.herokuapp.com/download

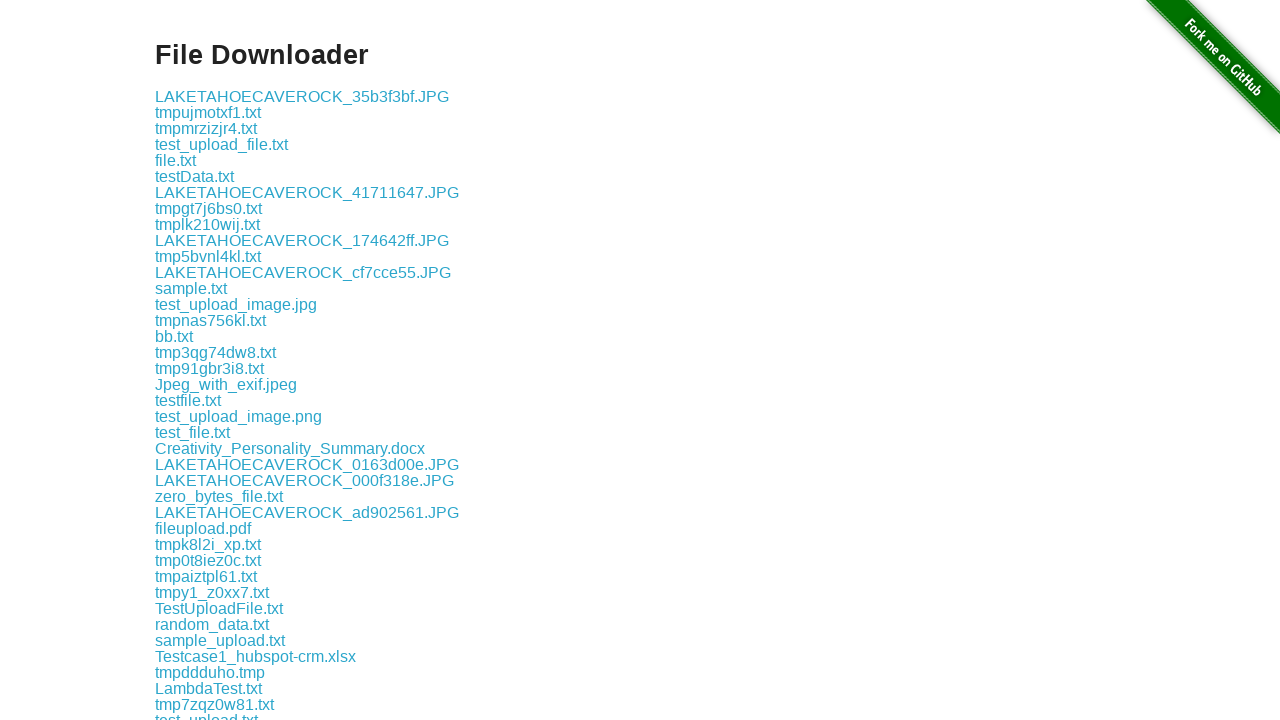

Clicked on file link 'some-file.txt' to initiate download at (198, 360) on text=some-file.txt
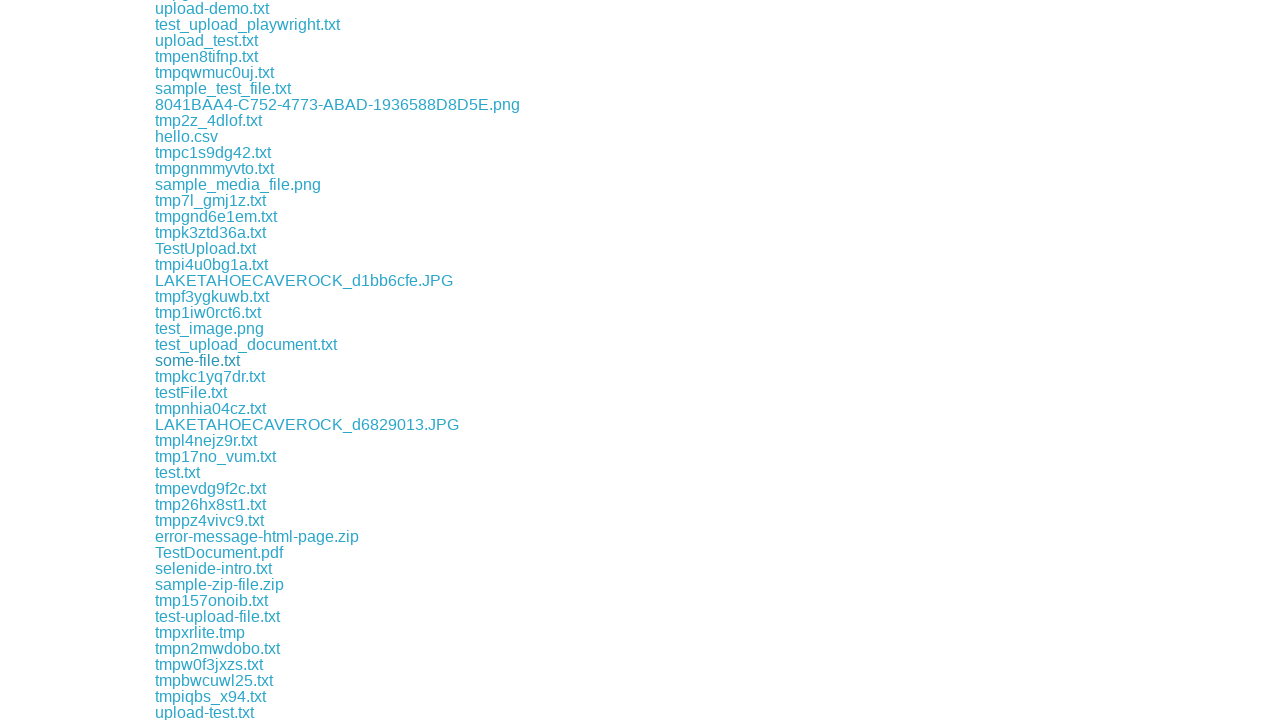

File download completed and download object obtained
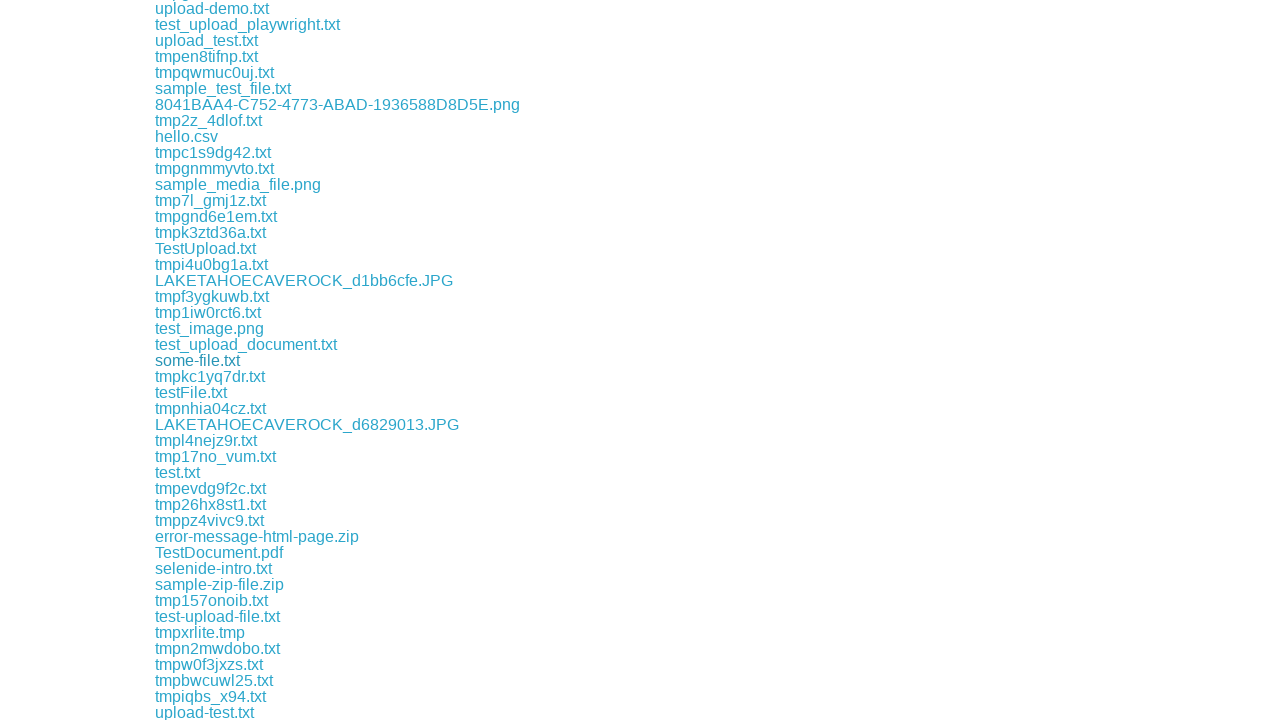

Waited 1 second for download to fully process
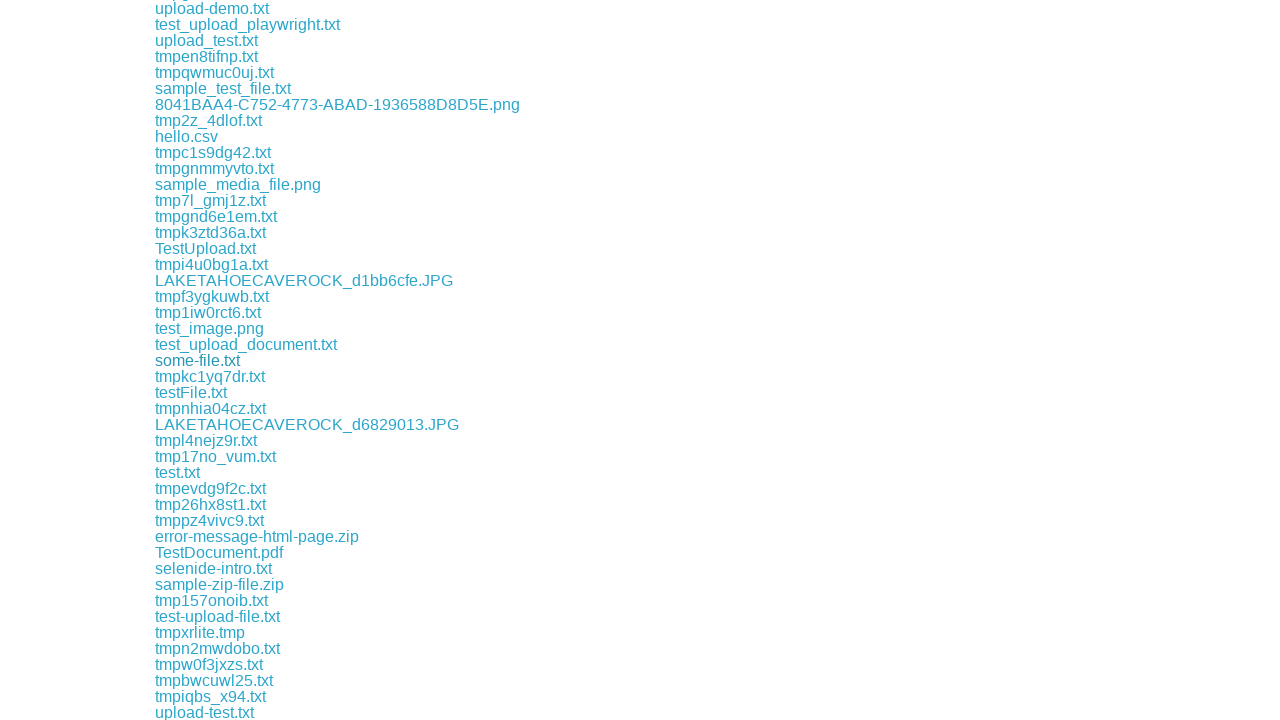

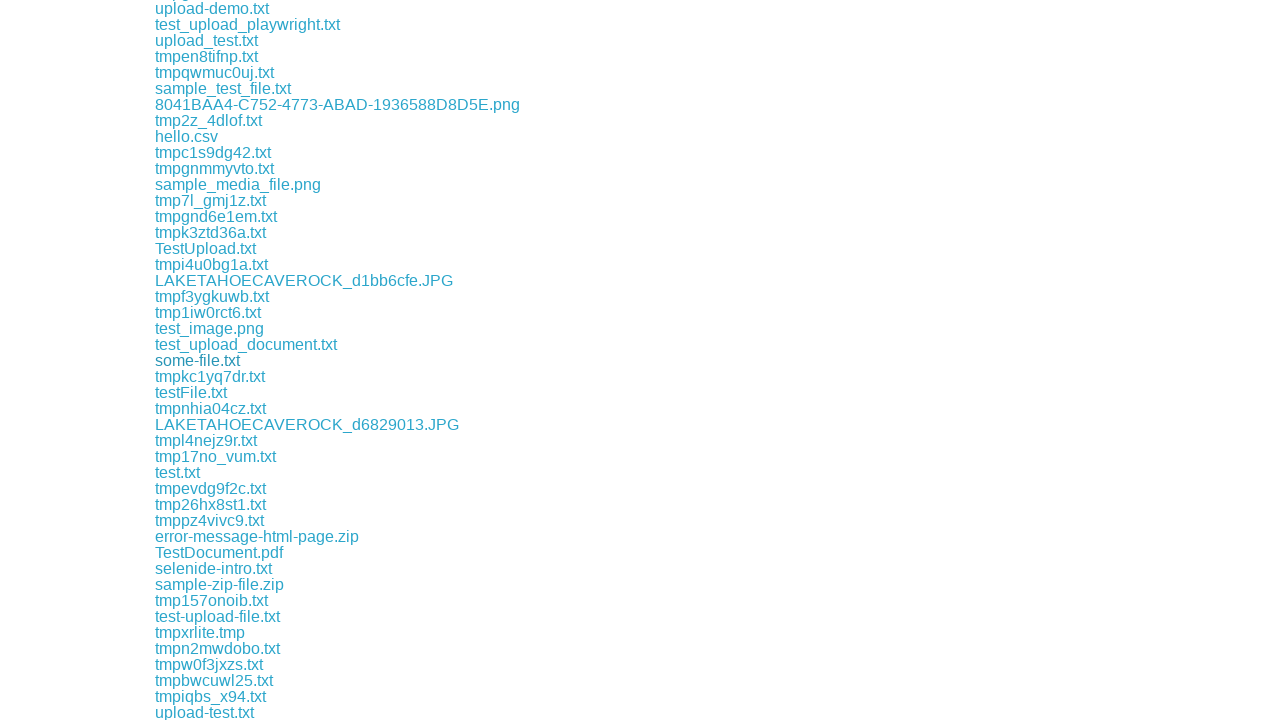